Tests JavaScript prompt dialog by clicking the third button, entering text, and accepting it

Starting URL: https://the-internet.herokuapp.com/javascript_alerts

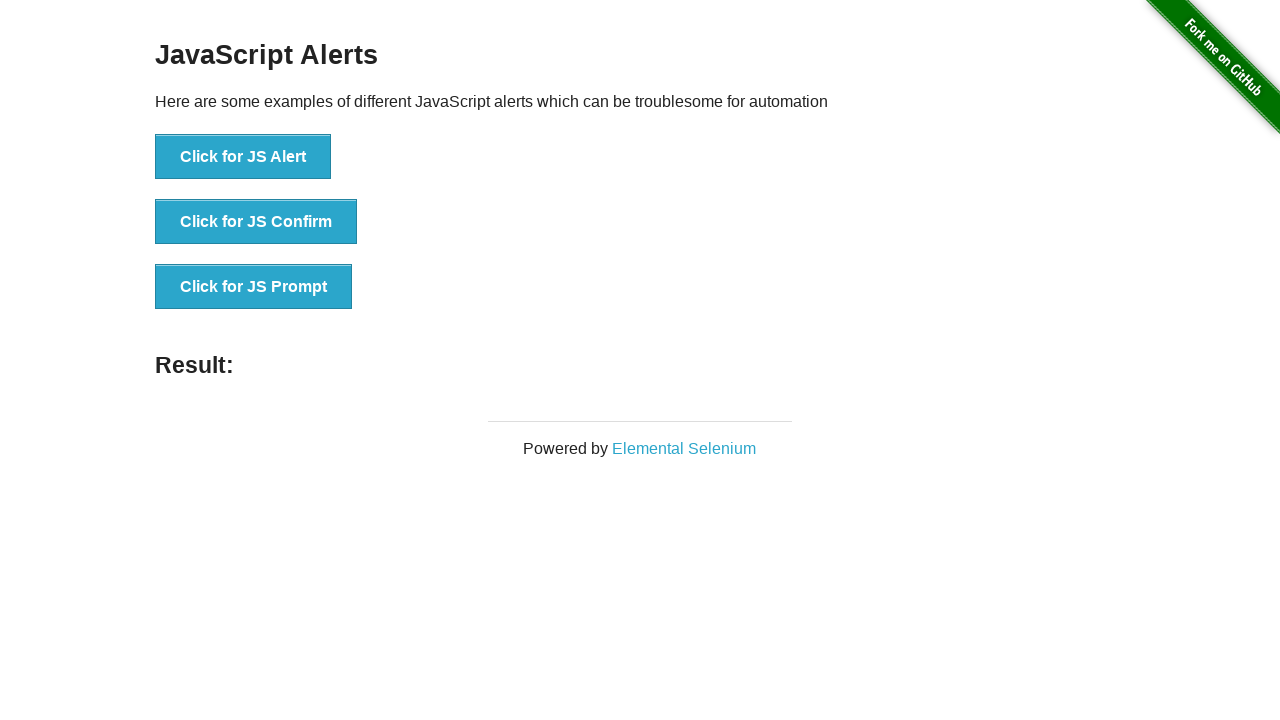

Set up dialog handler to accept prompt with text 'Hello Word'
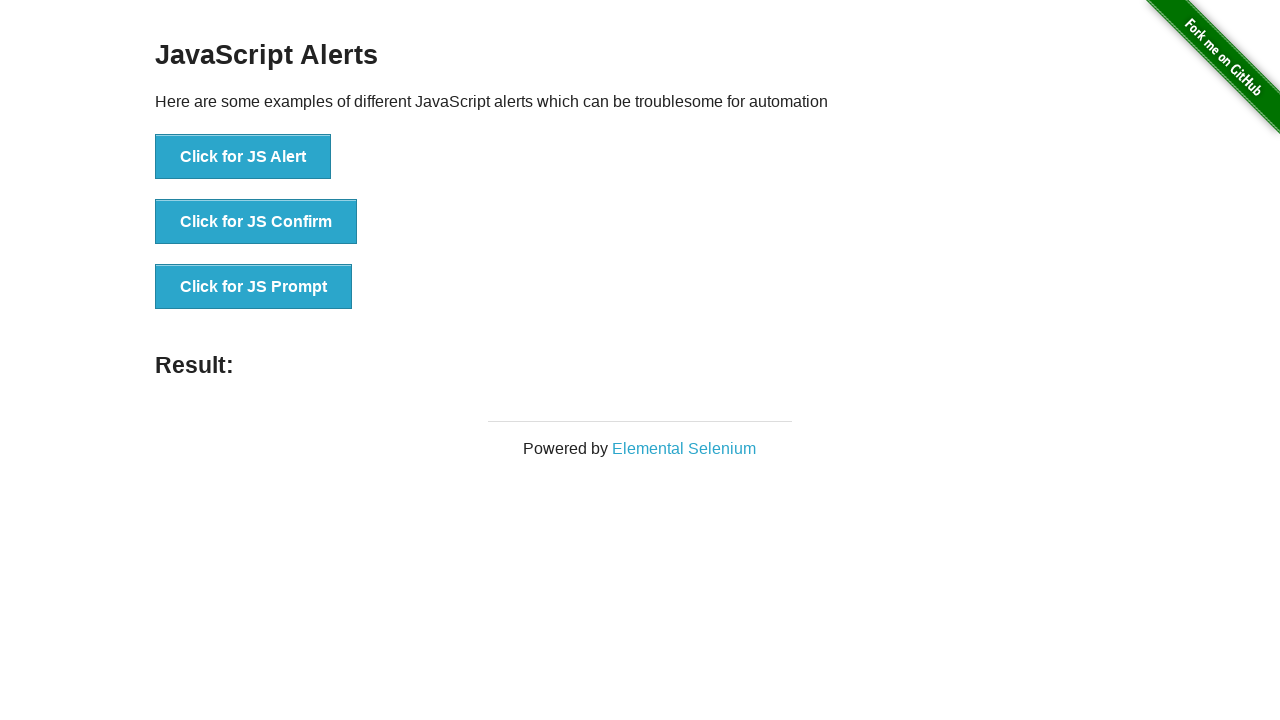

Clicked the third alert button to trigger JavaScript prompt dialog at (254, 287) on (//button)[3]
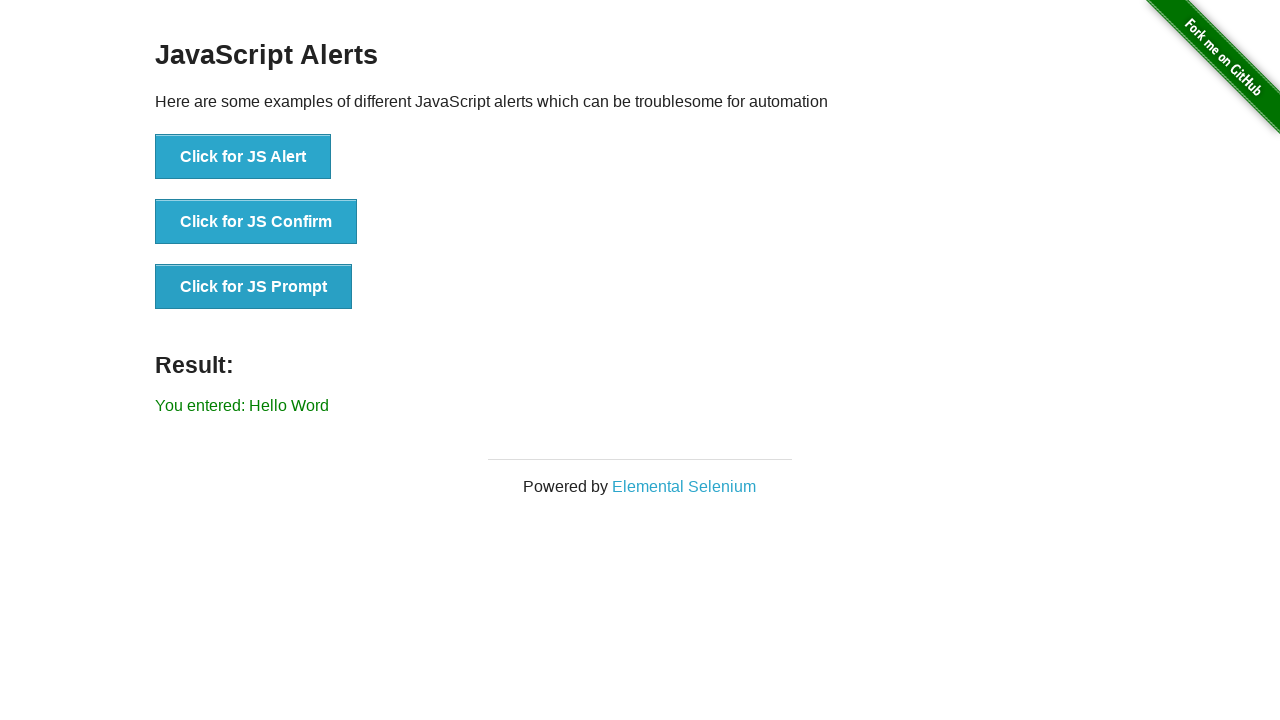

Verified result text appears with entered text 'You entered: Hello Word'
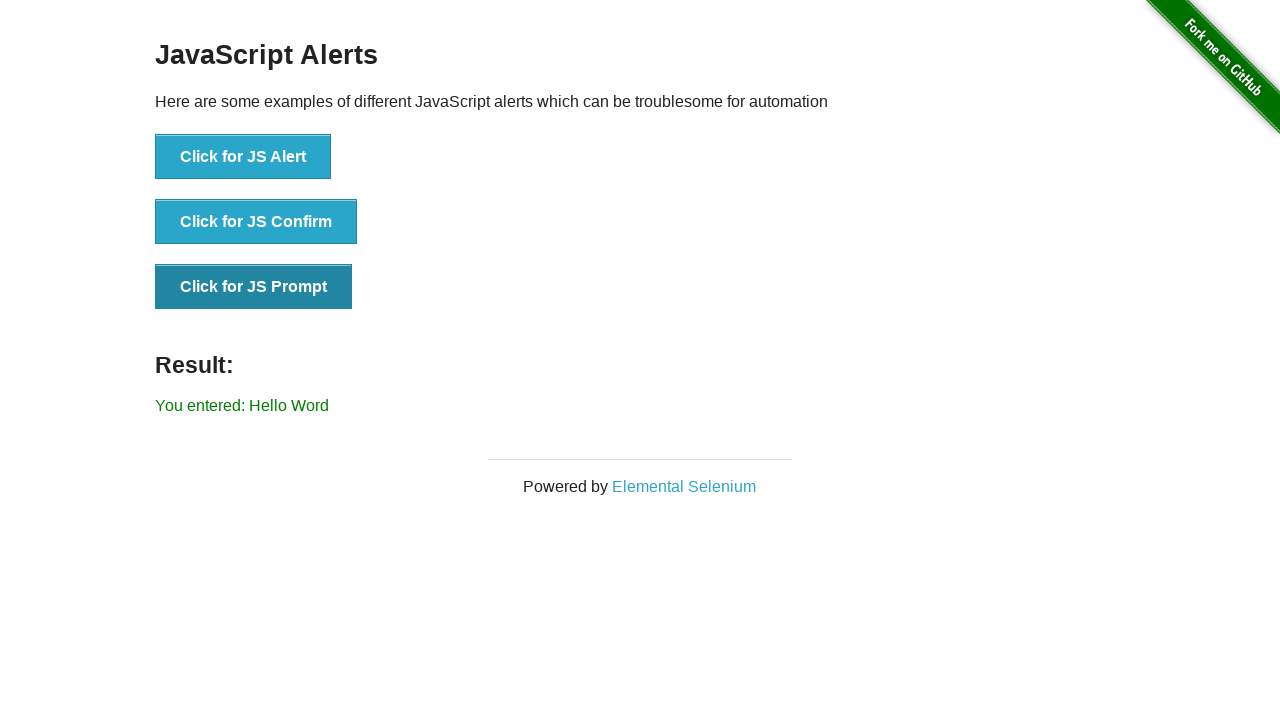

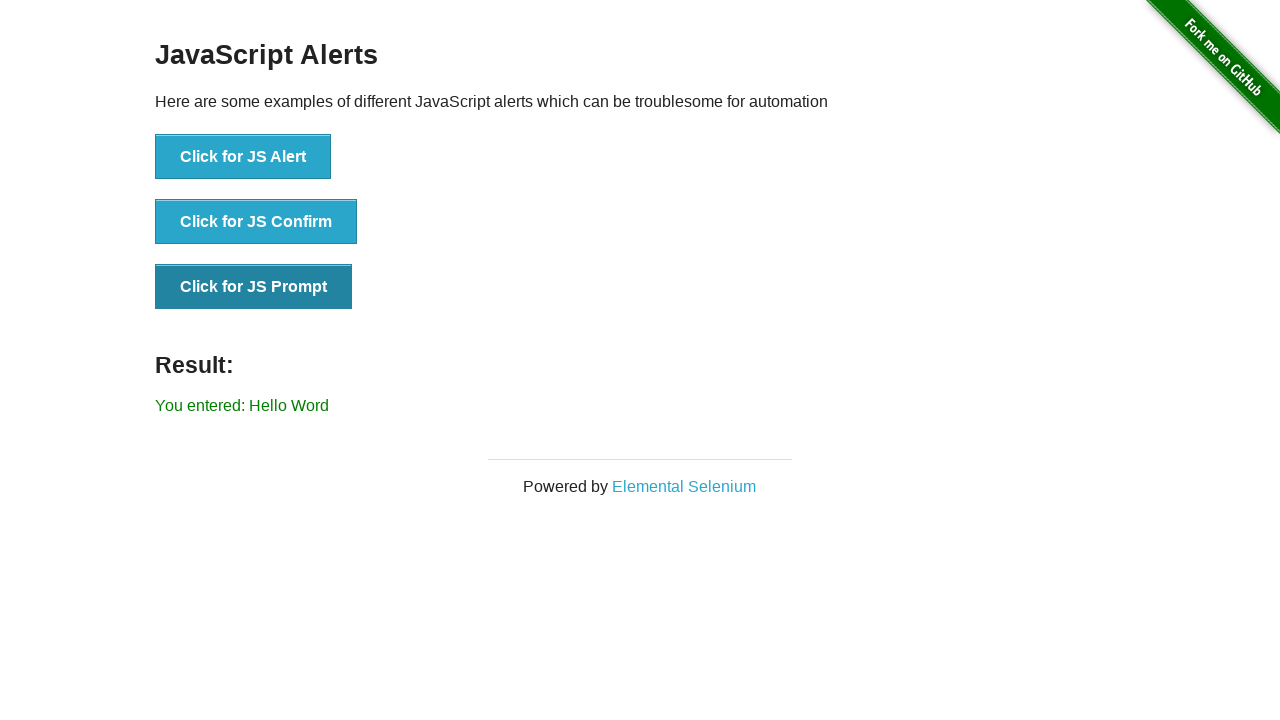